Tests a math quiz page by reading two numbers, calculating their sum, selecting the sum from a dropdown, and submitting the answer

Starting URL: http://suninjuly.github.io/selects2.html

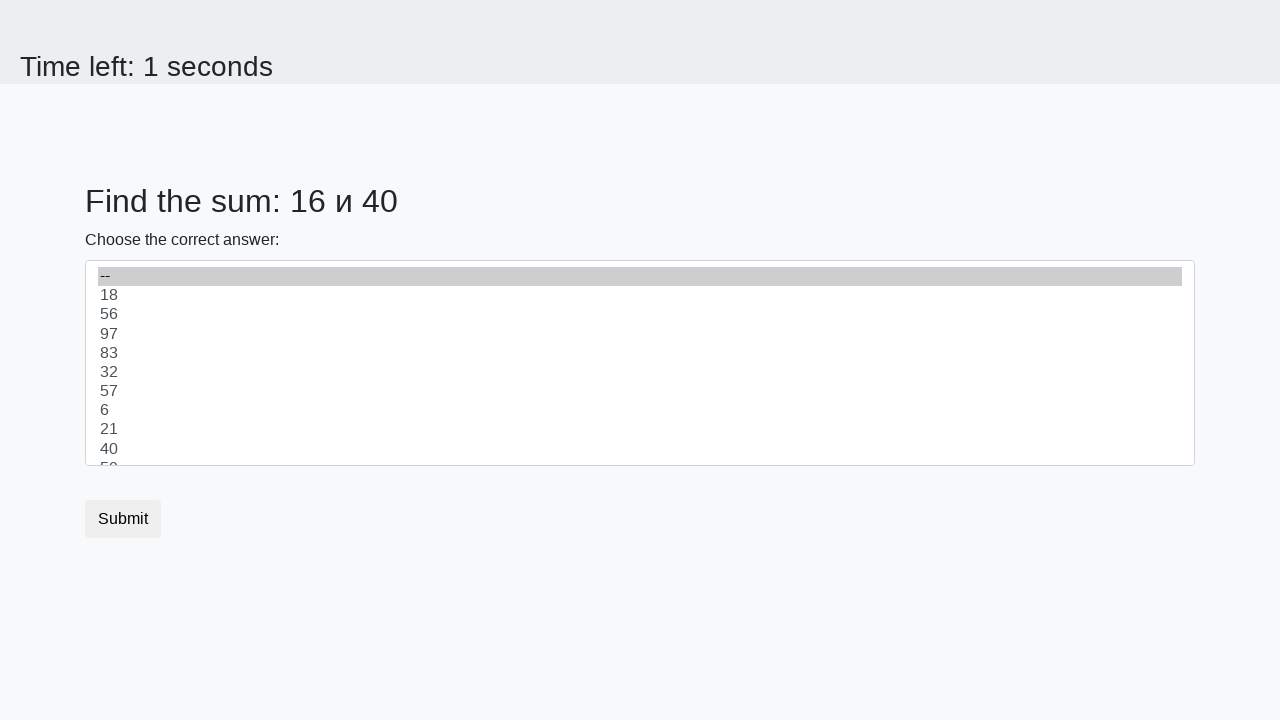

Read first number from the page
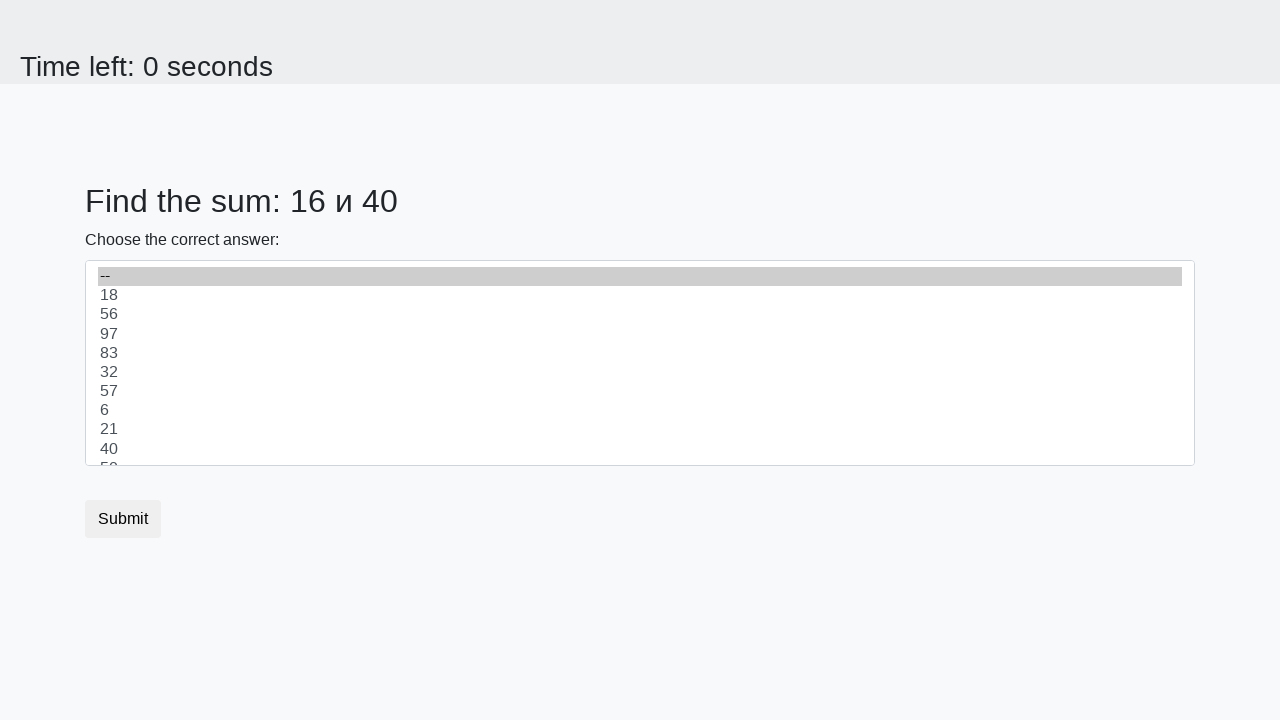

Read second number from the page
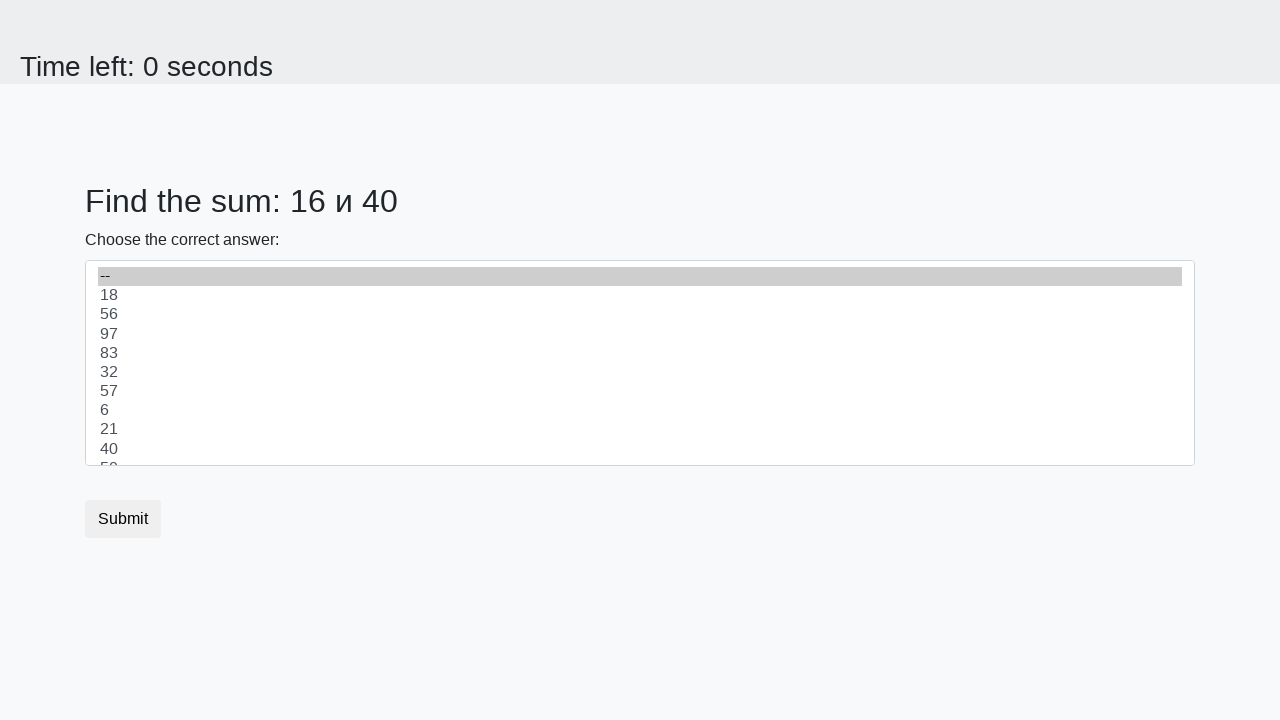

Calculated sum: 16 + 40 = 56
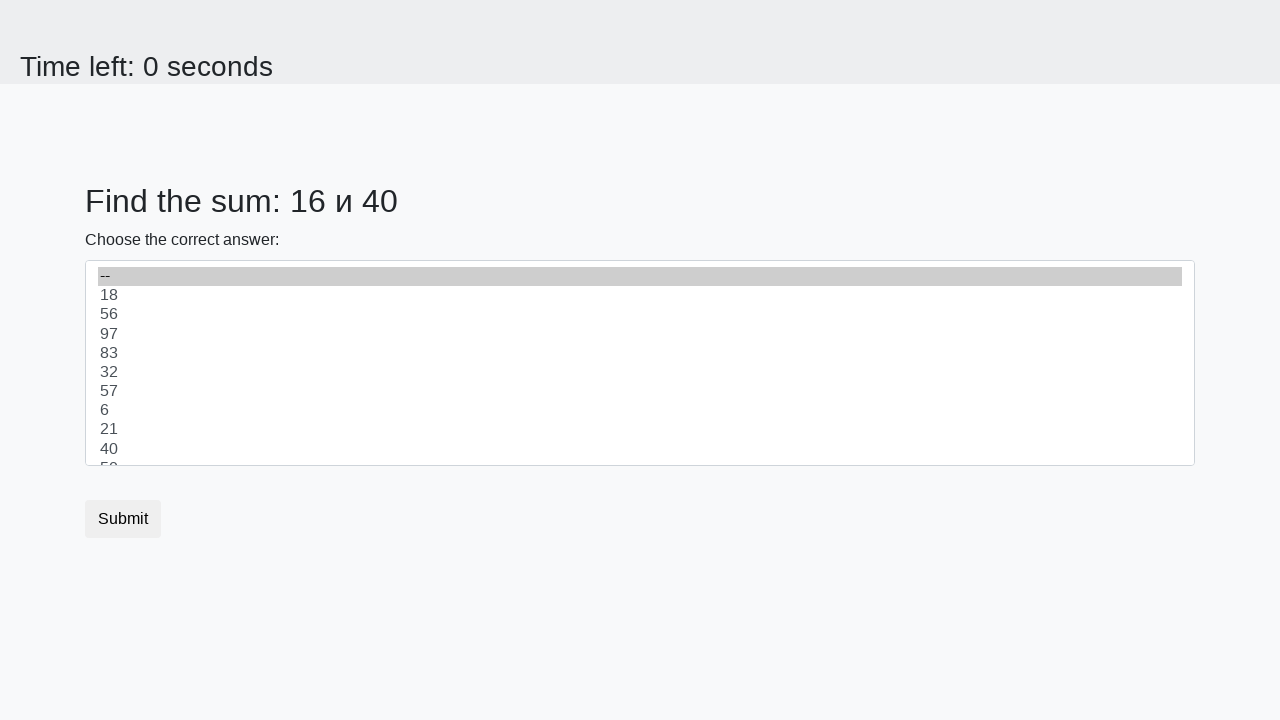

Selected sum value '56' from dropdown on select
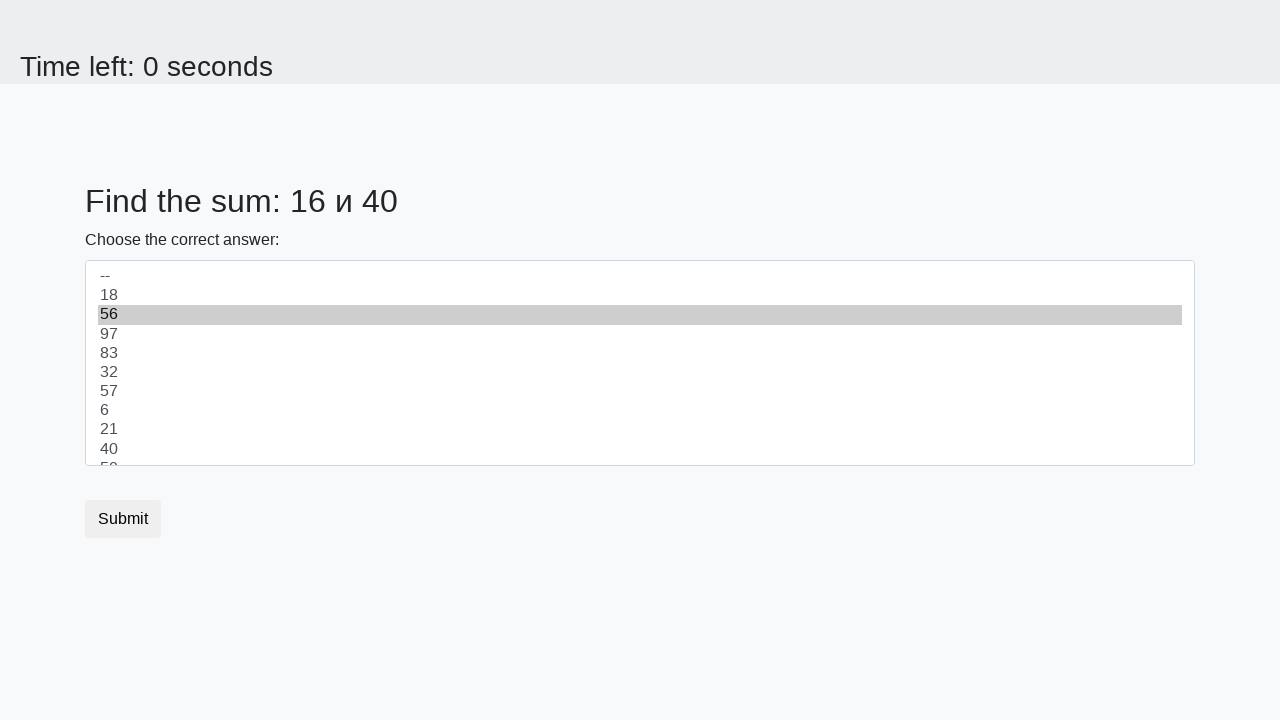

Clicked submit button to submit the answer at (123, 519) on button
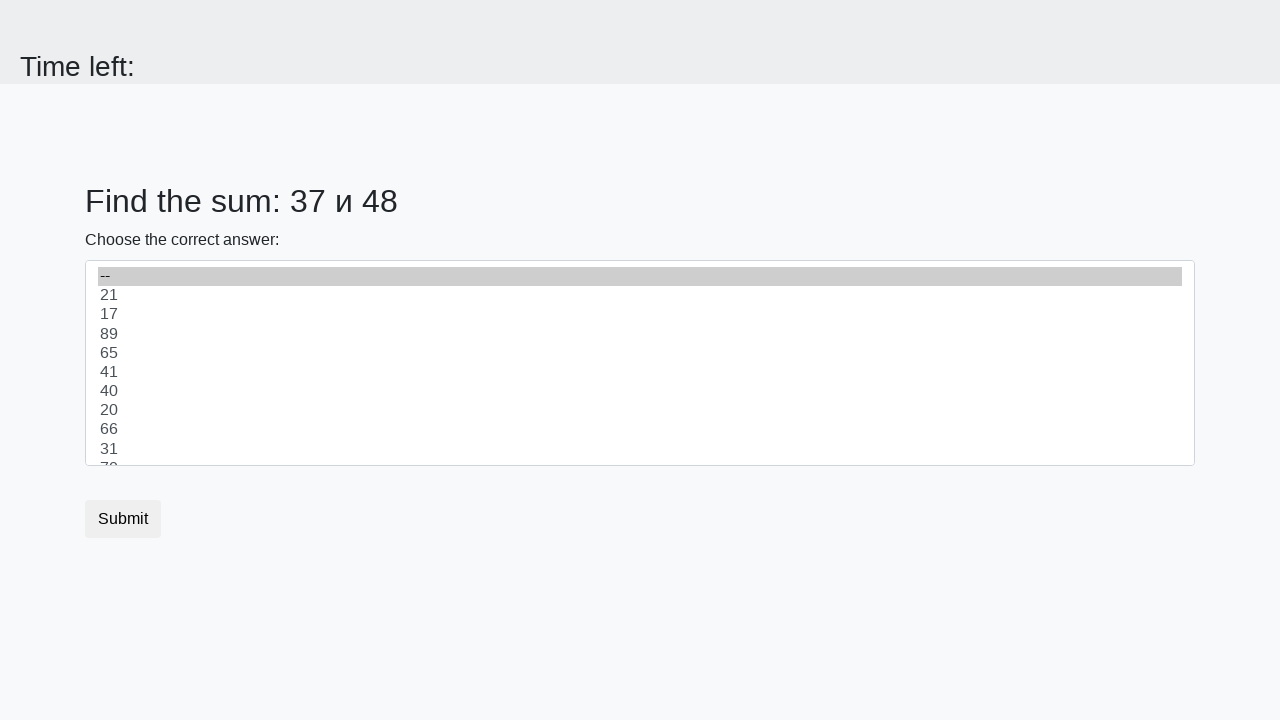

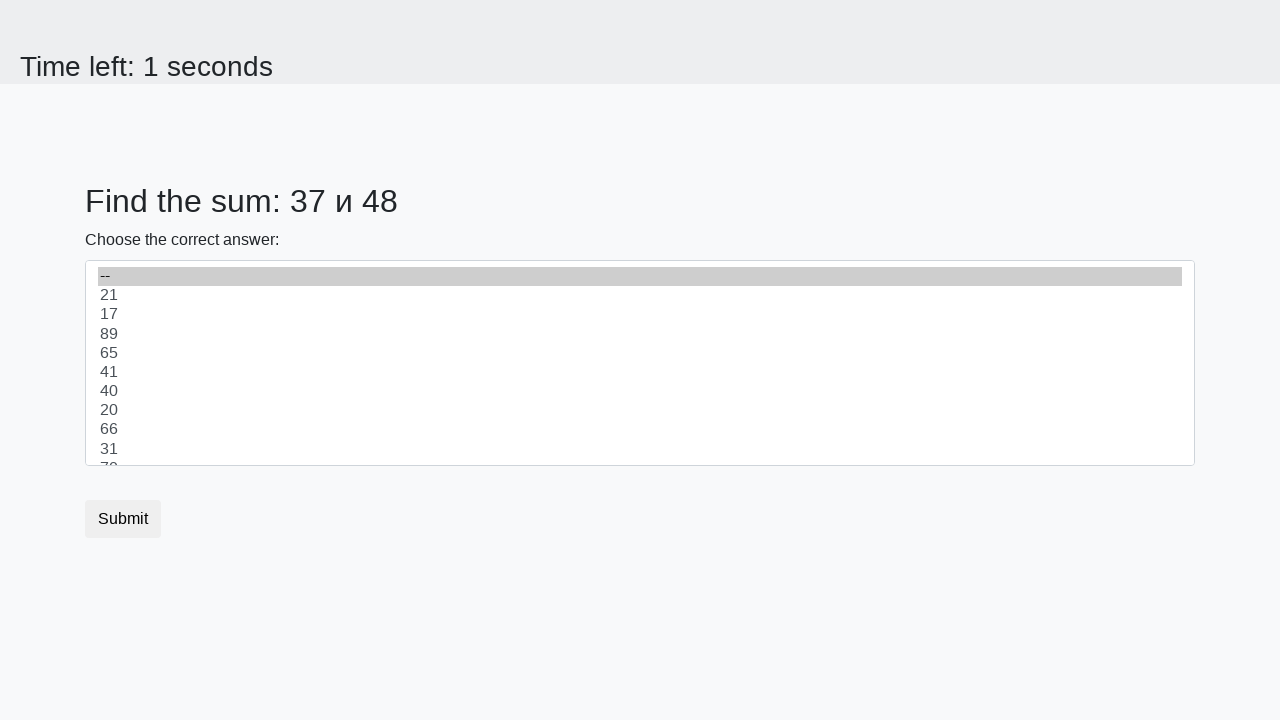